Tests login form functionality by validating responses for valid admin credentials, invalid credentials, and empty/invalid input

Starting URL: https://v1.training-support.net/selenium/login-form

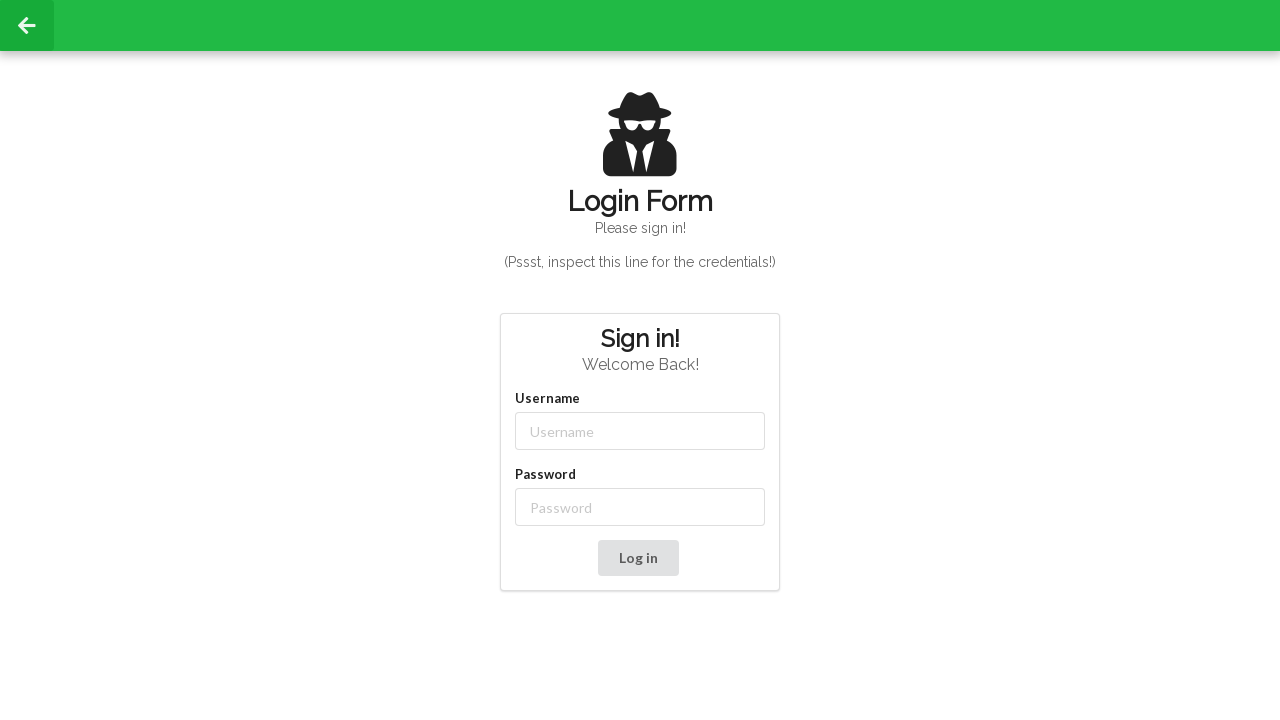

Filled username field with 'admin' on #username
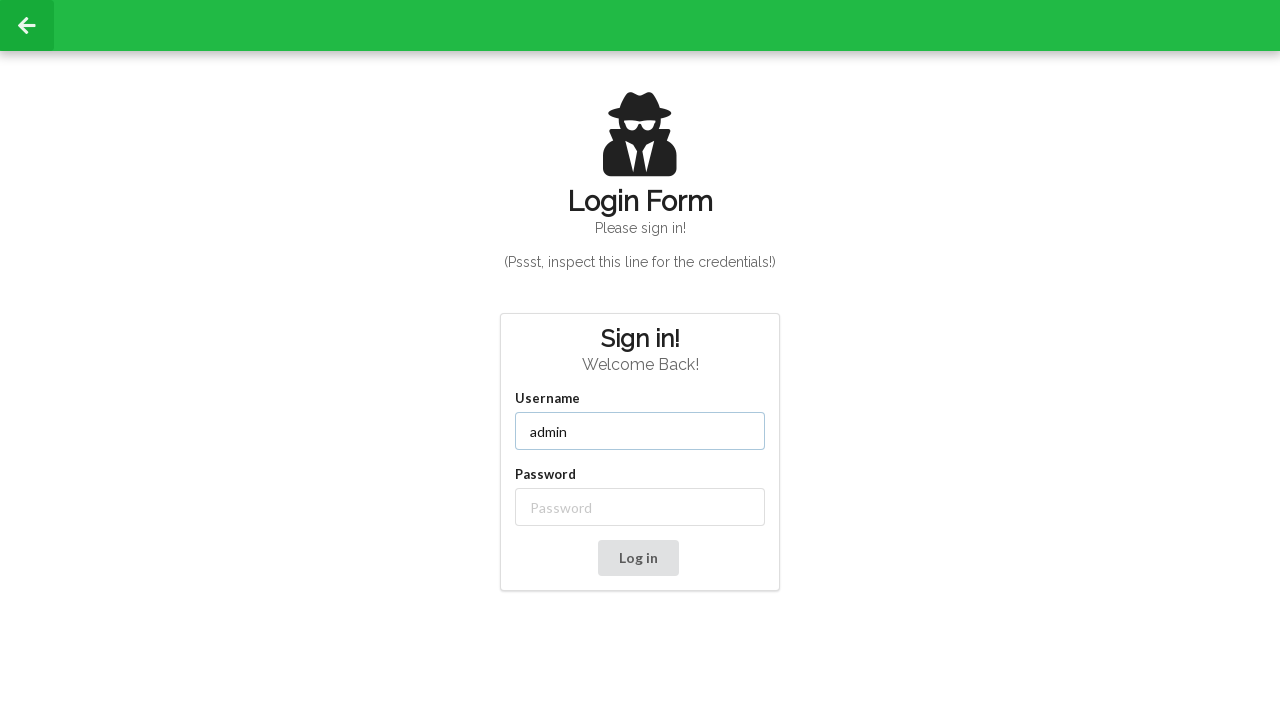

Filled password field with 'password' on #password
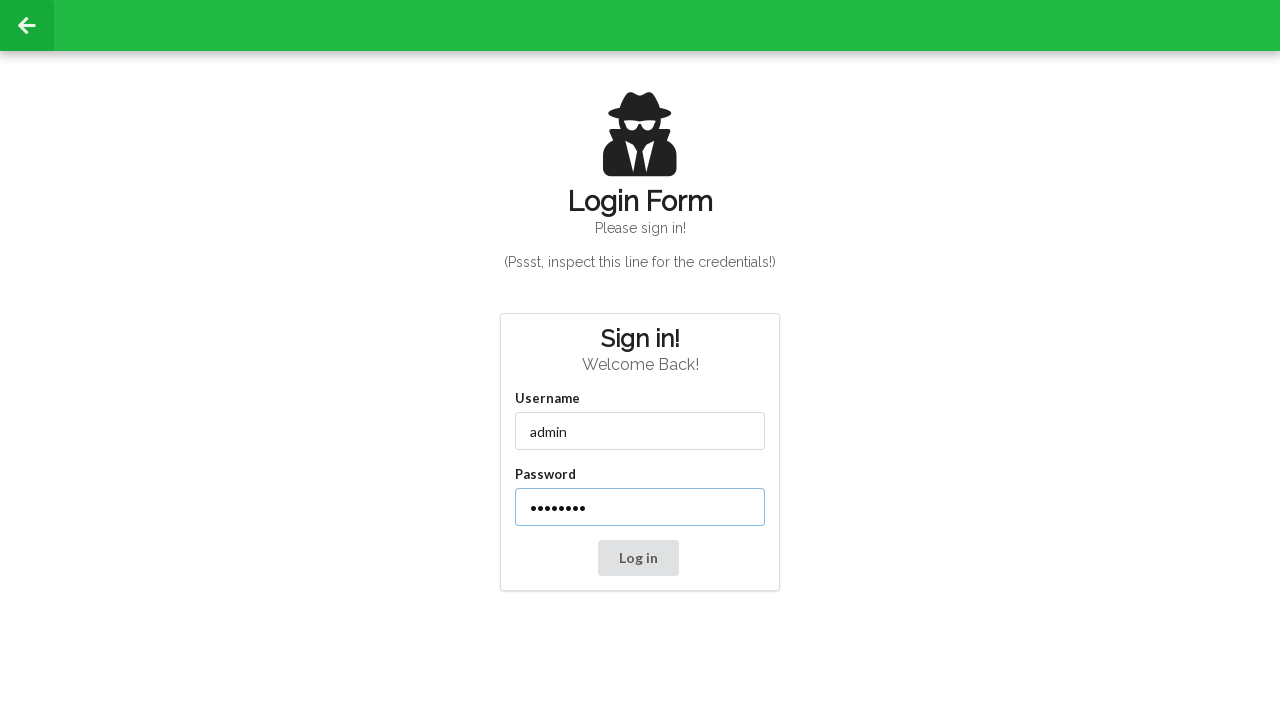

Clicked submit button to login with valid admin credentials at (638, 558) on button[type='submit']
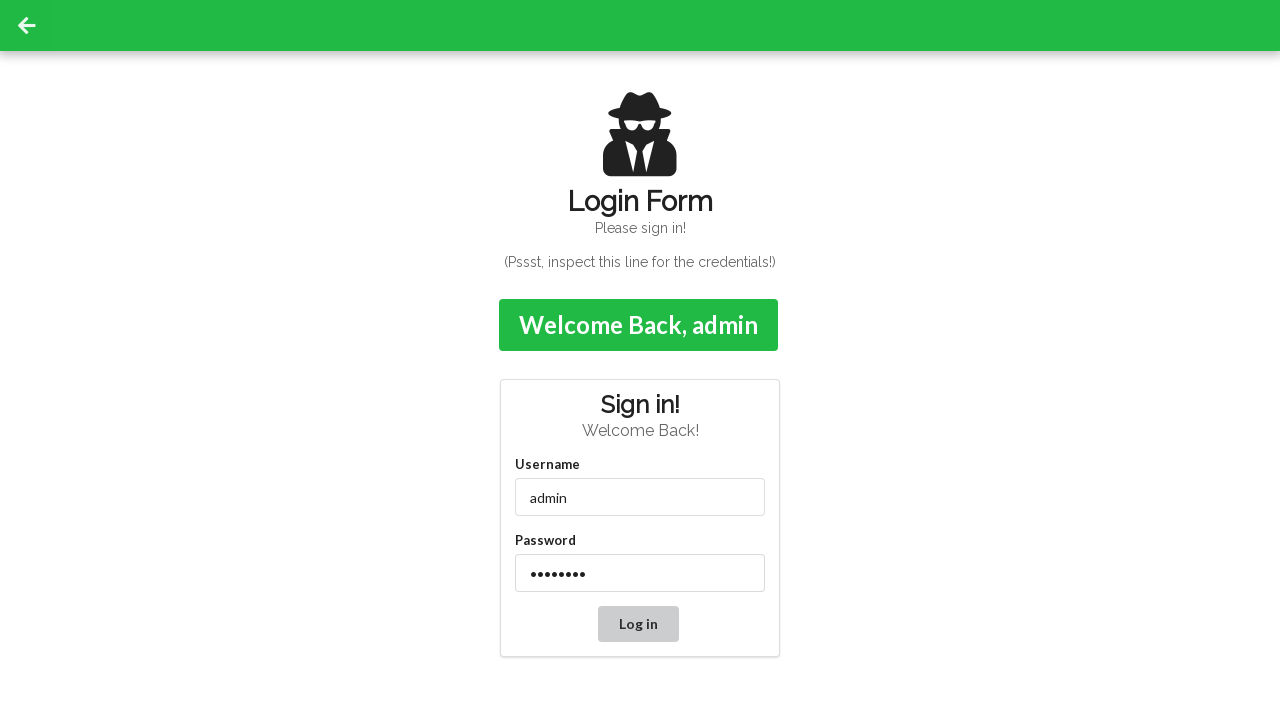

Verified success message 'Welcome Back, admin' displayed
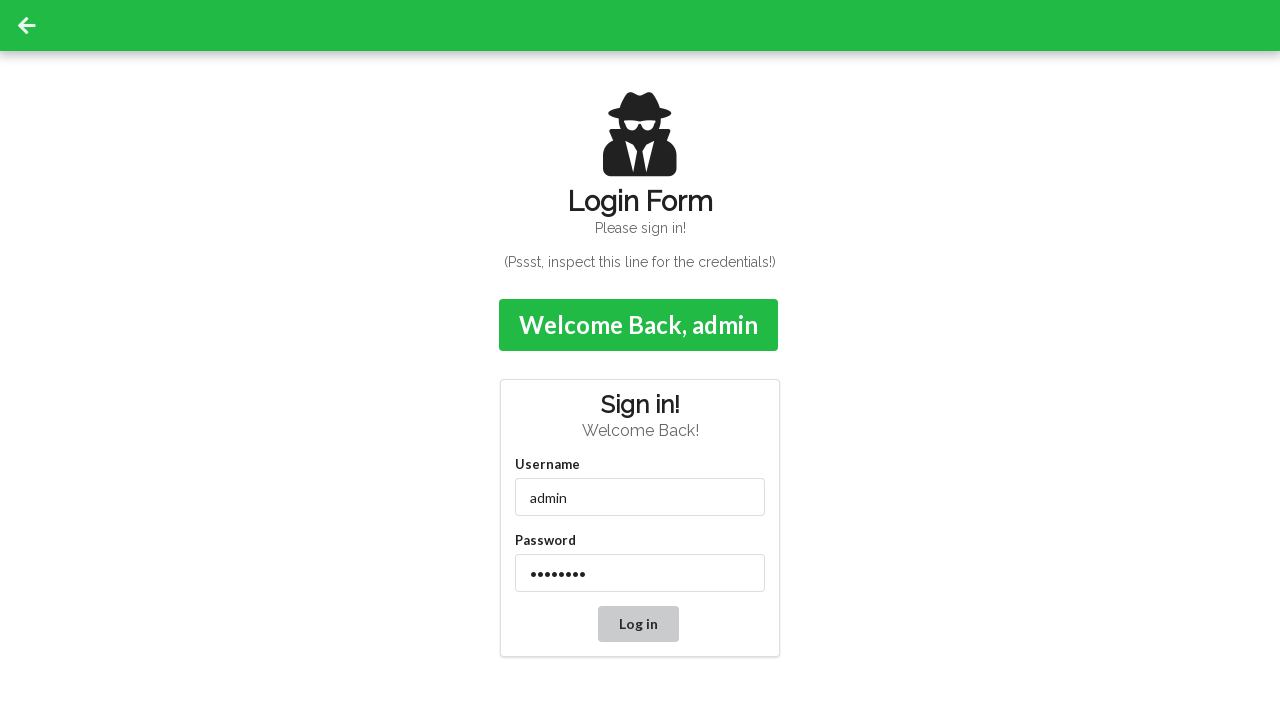

Filled username field with 'admin12' for invalid credentials test on #username
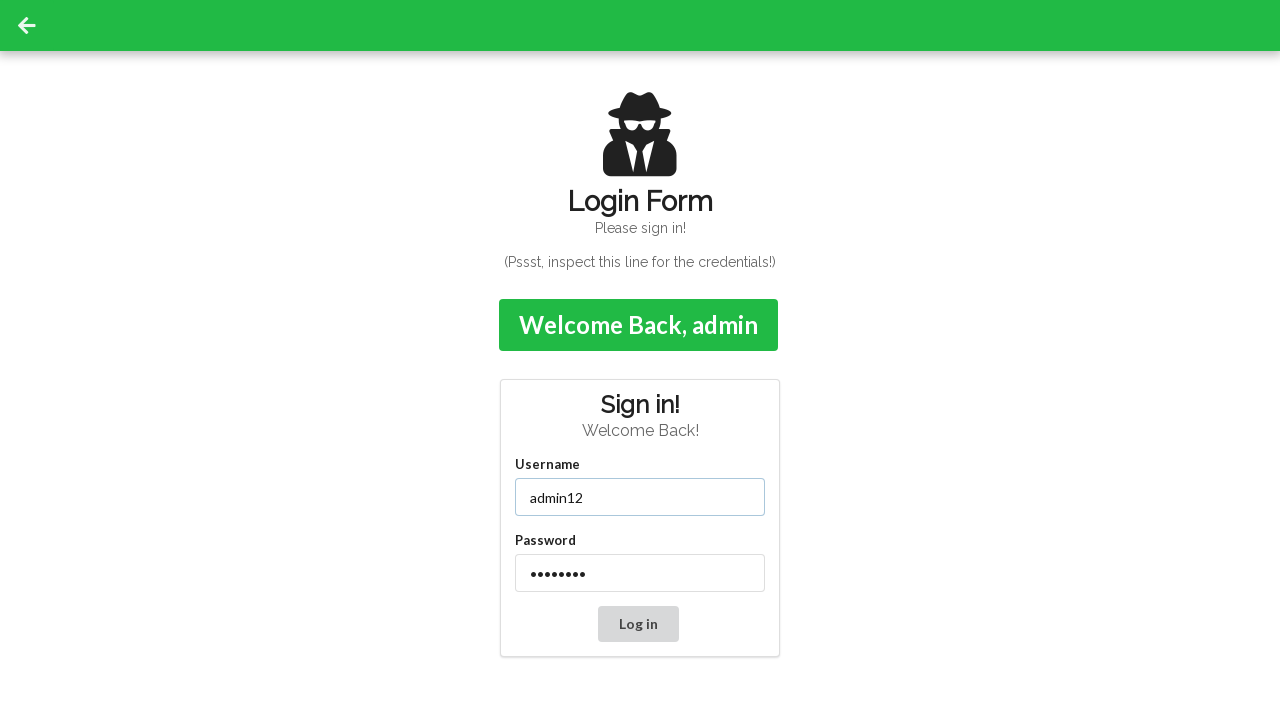

Filled password field with 'password' on #password
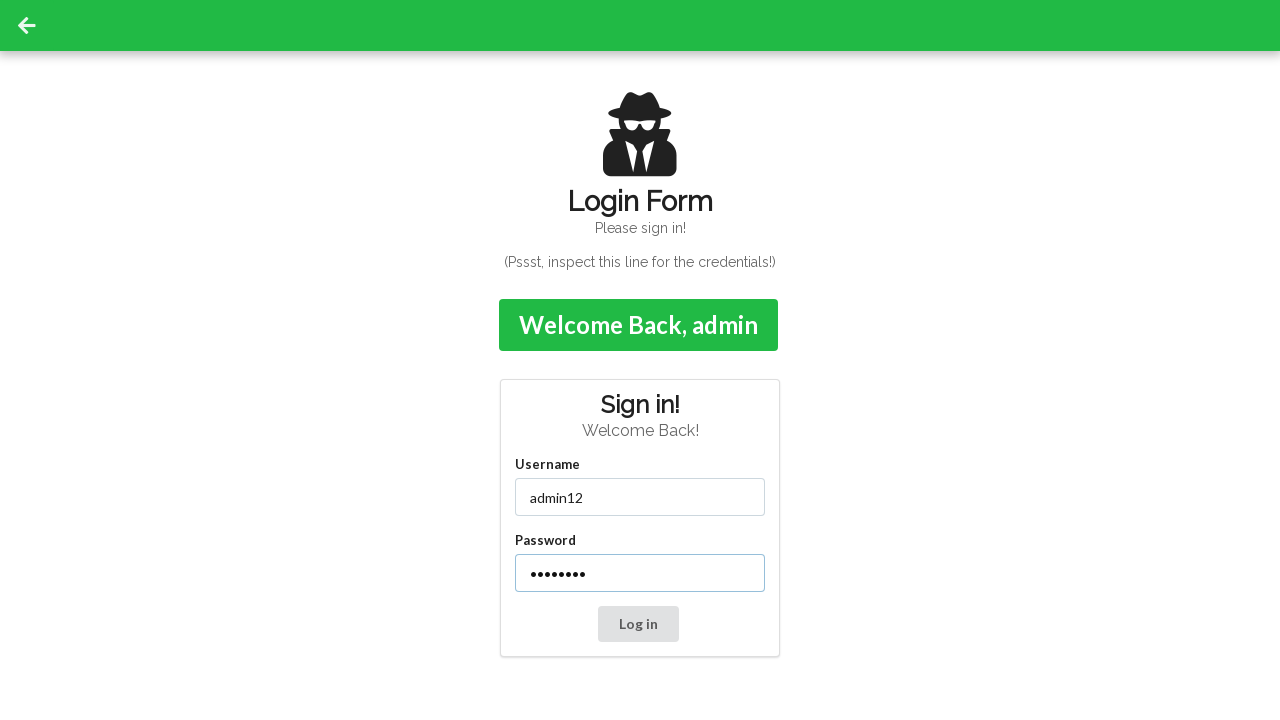

Clicked submit button to attempt login with invalid credentials at (638, 624) on button[type='submit']
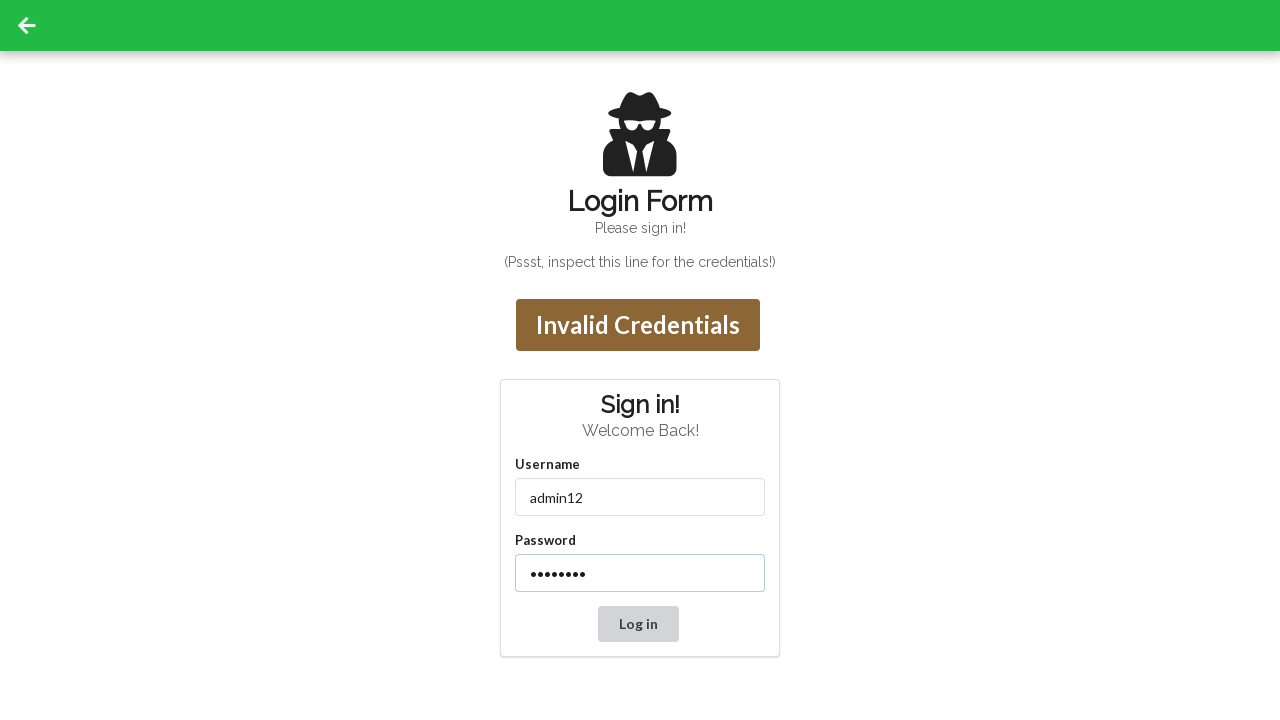

Verified error message 'Invalid Credentials' displayed for invalid username
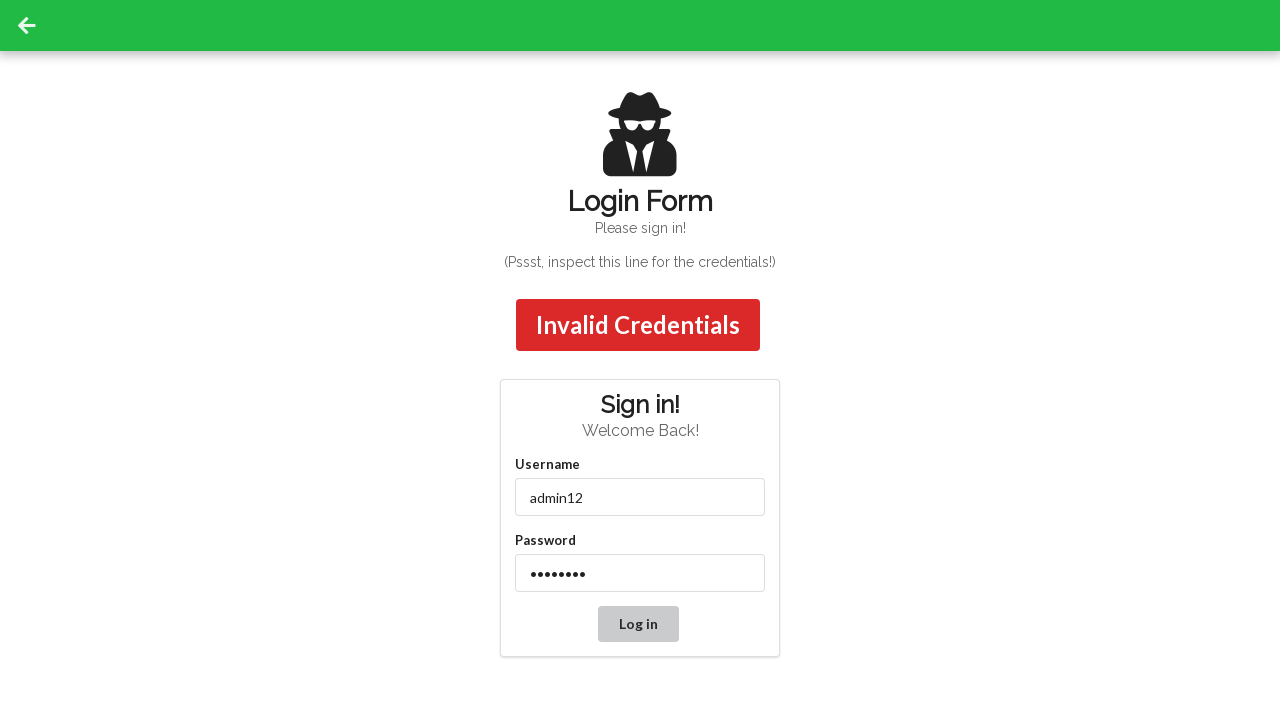

Filled username field with whitespace characters on #username
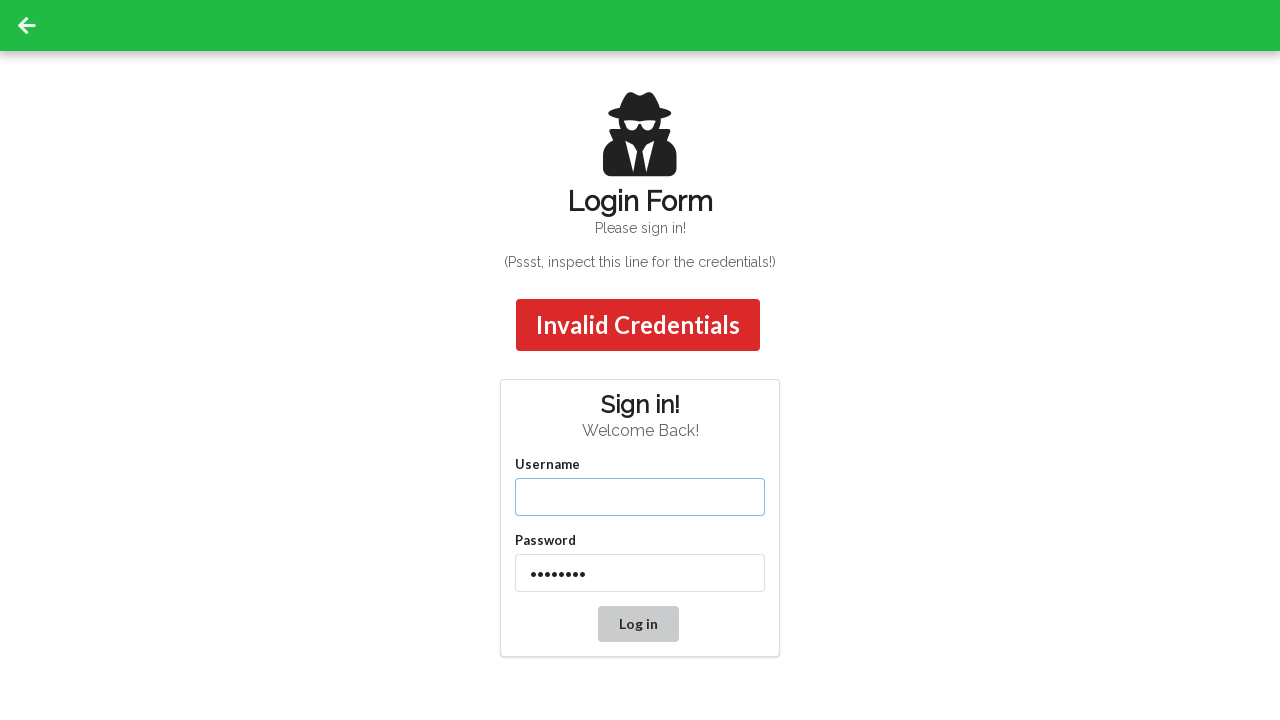

Filled password field with dashes on #password
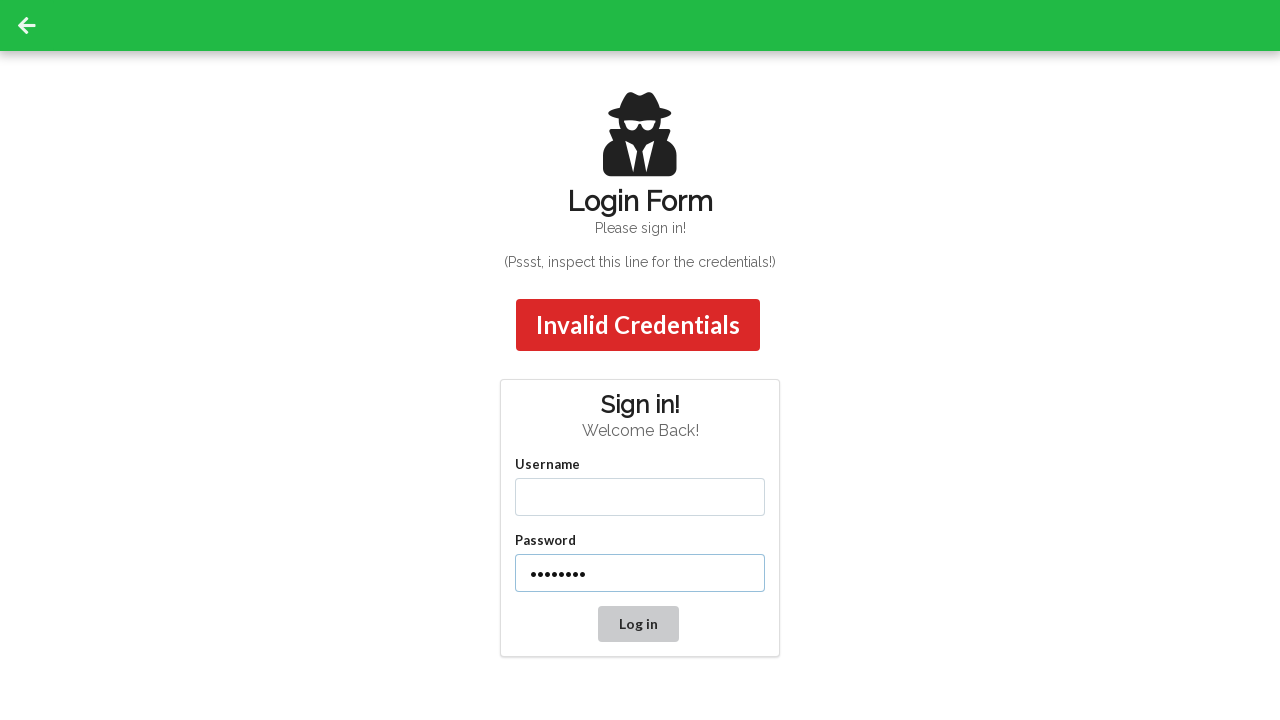

Clicked submit button to attempt login with empty/invalid input at (638, 624) on button[type='submit']
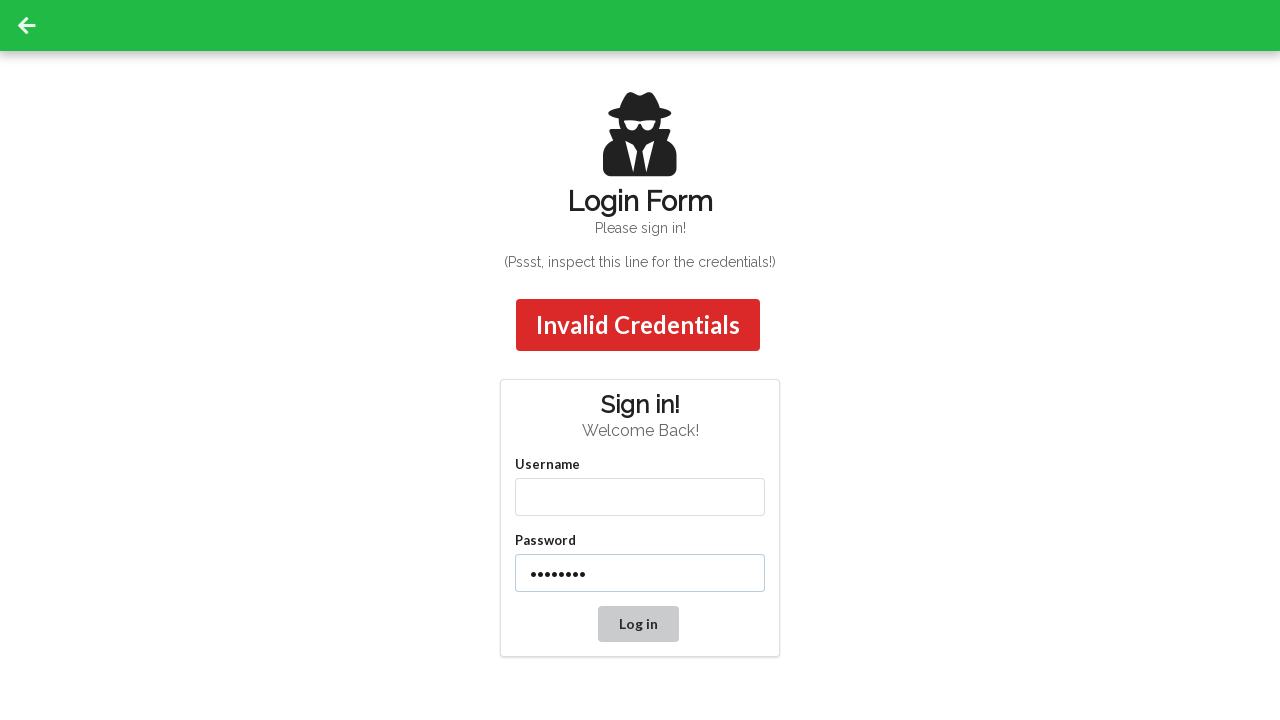

Verified error message 'Invalid Credentials' displayed for empty/invalid input
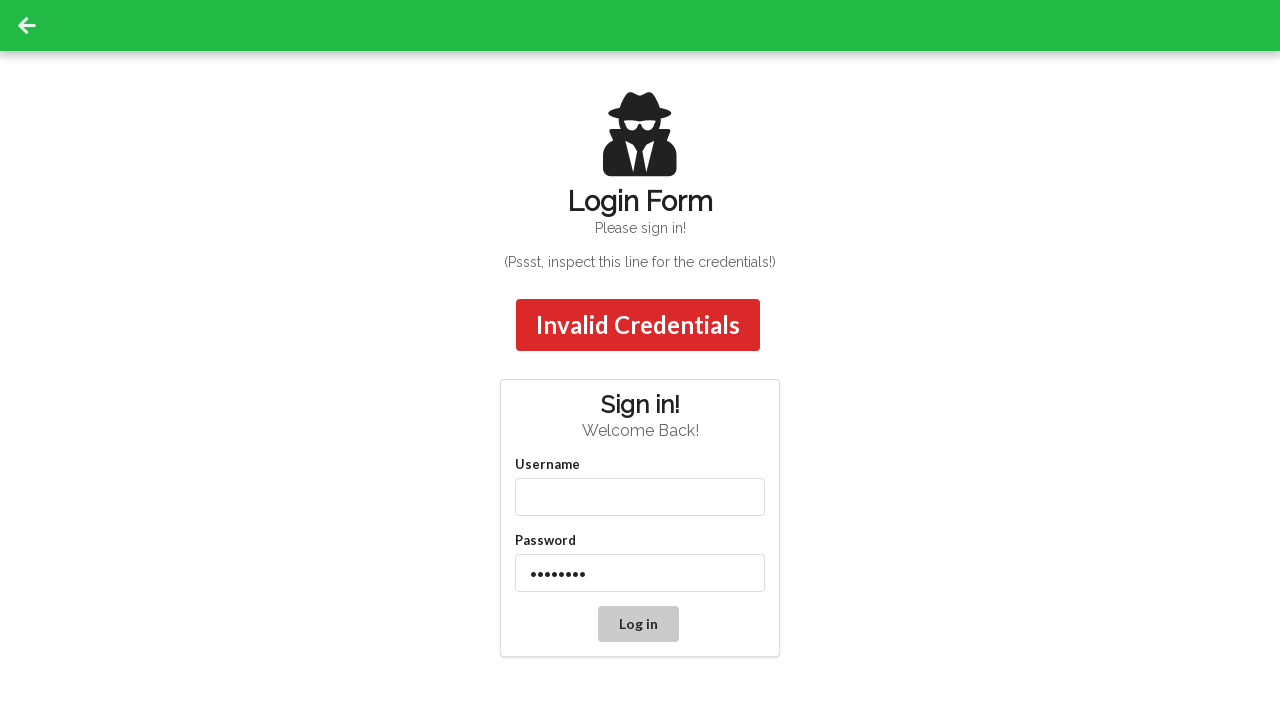

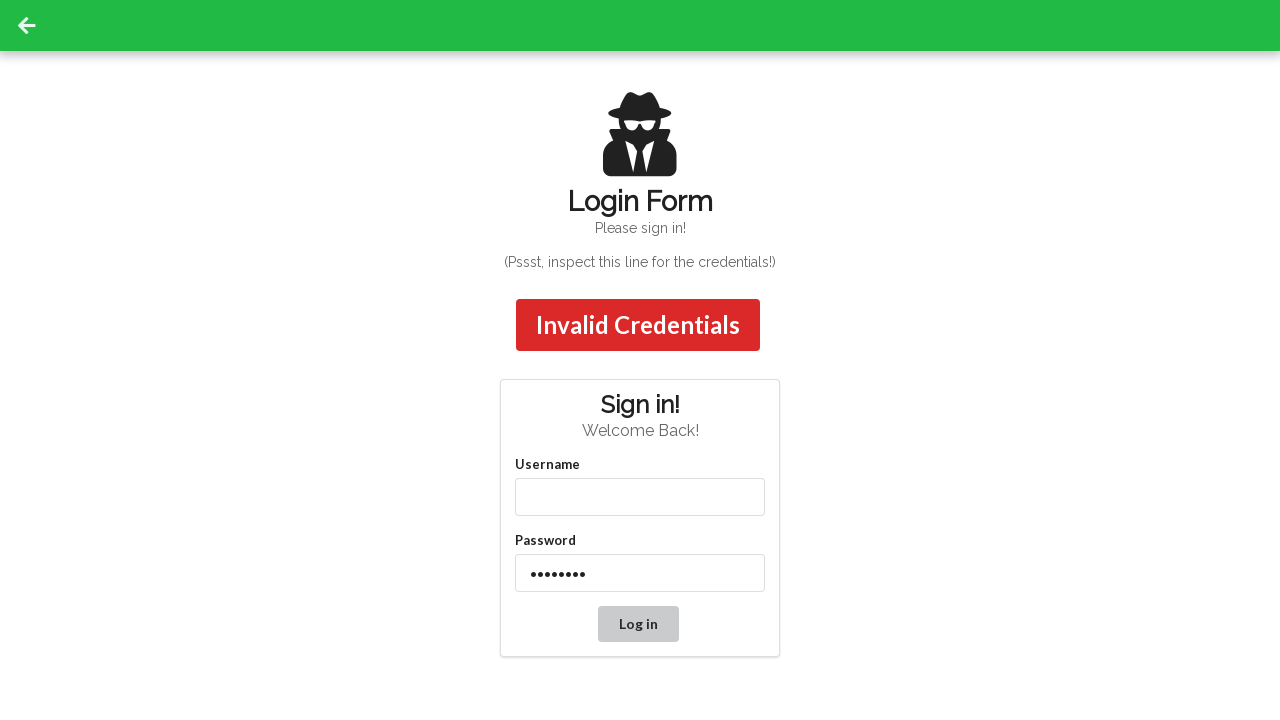